Tests the text input functionality by entering a value in the input field and clicking a button, which updates the button's text to the entered value

Starting URL: http://uitestingplayground.com/textinput

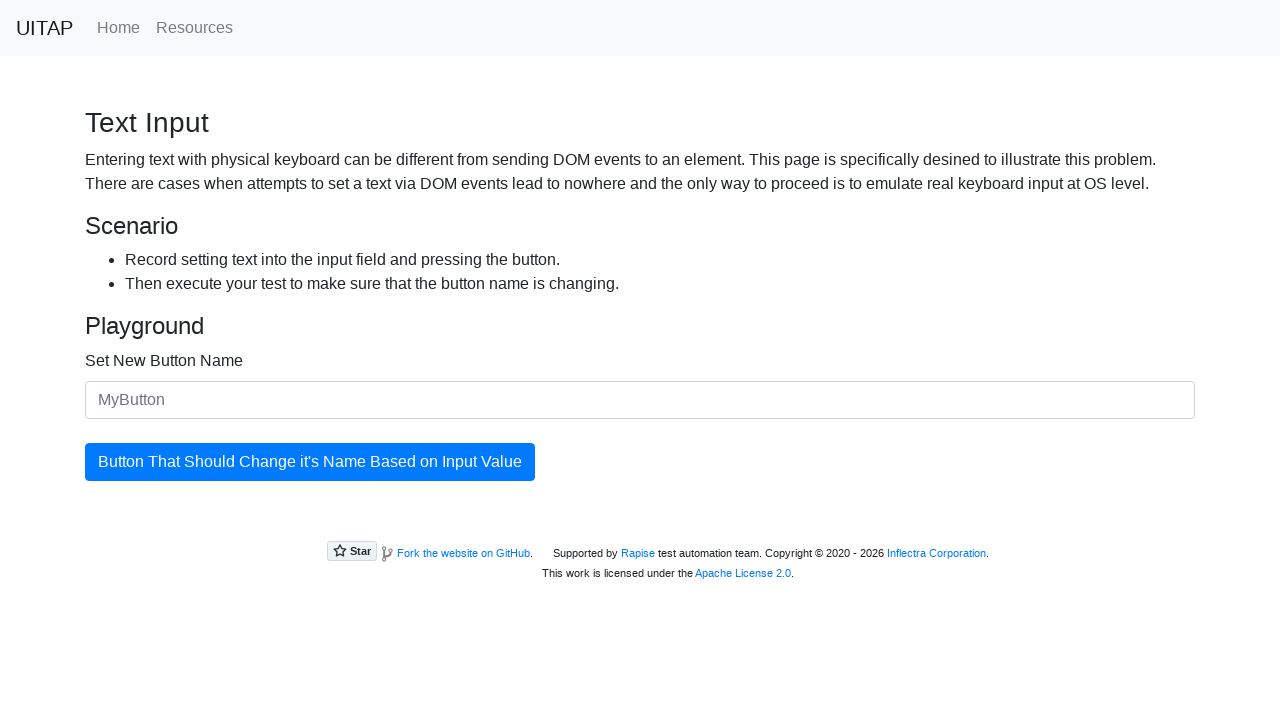

Filled text input field with 'SkyPro' on #newButtonName
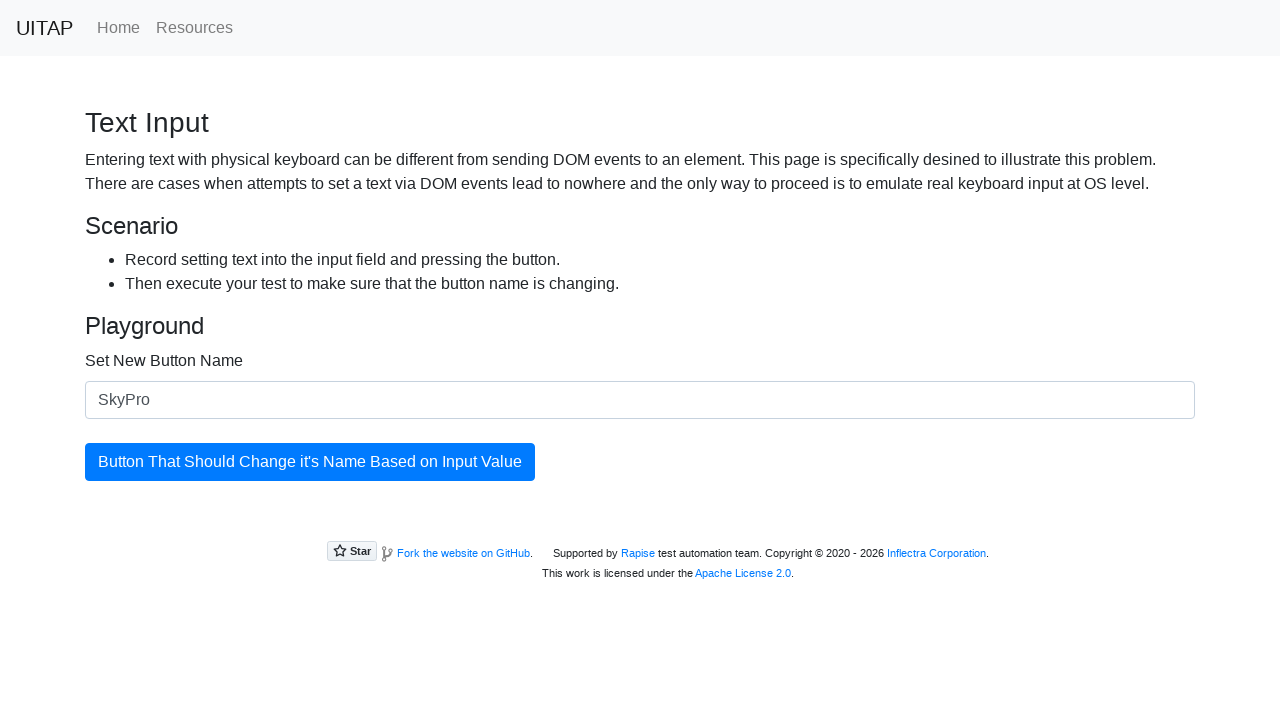

Clicked the button to update its text at (310, 462) on #updatingButton
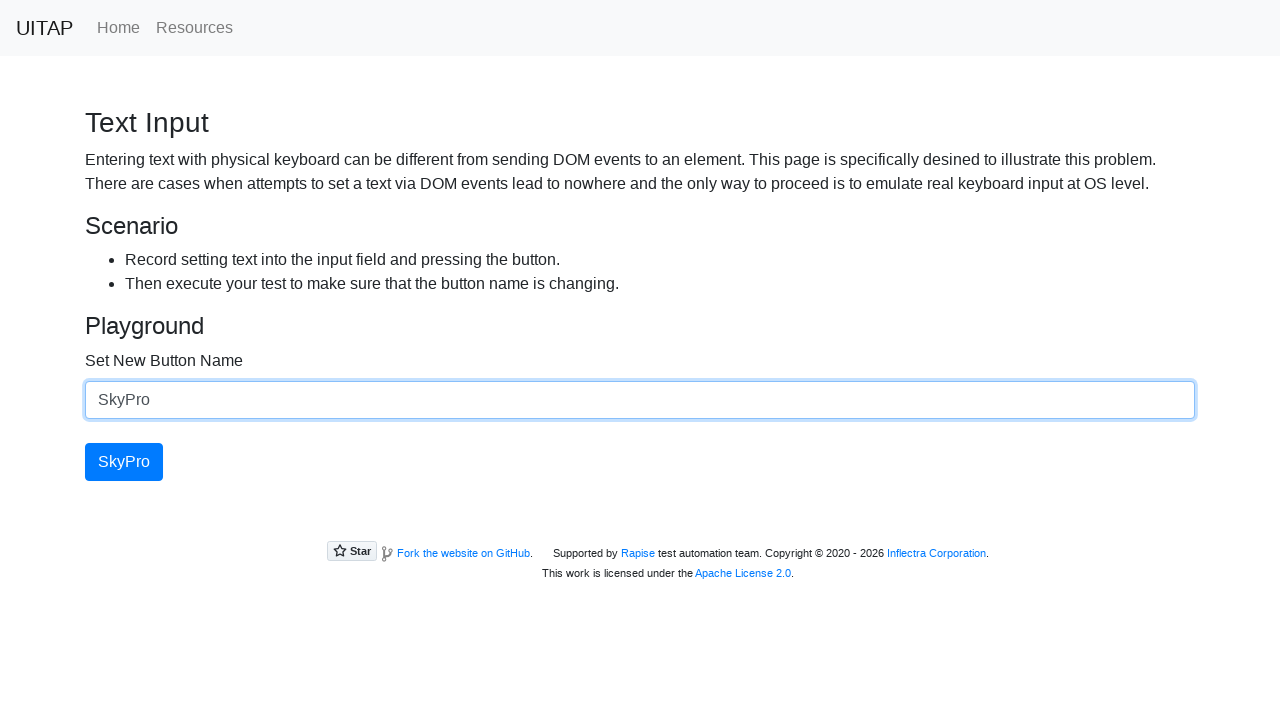

Verified button text has been updated to 'SkyPro'
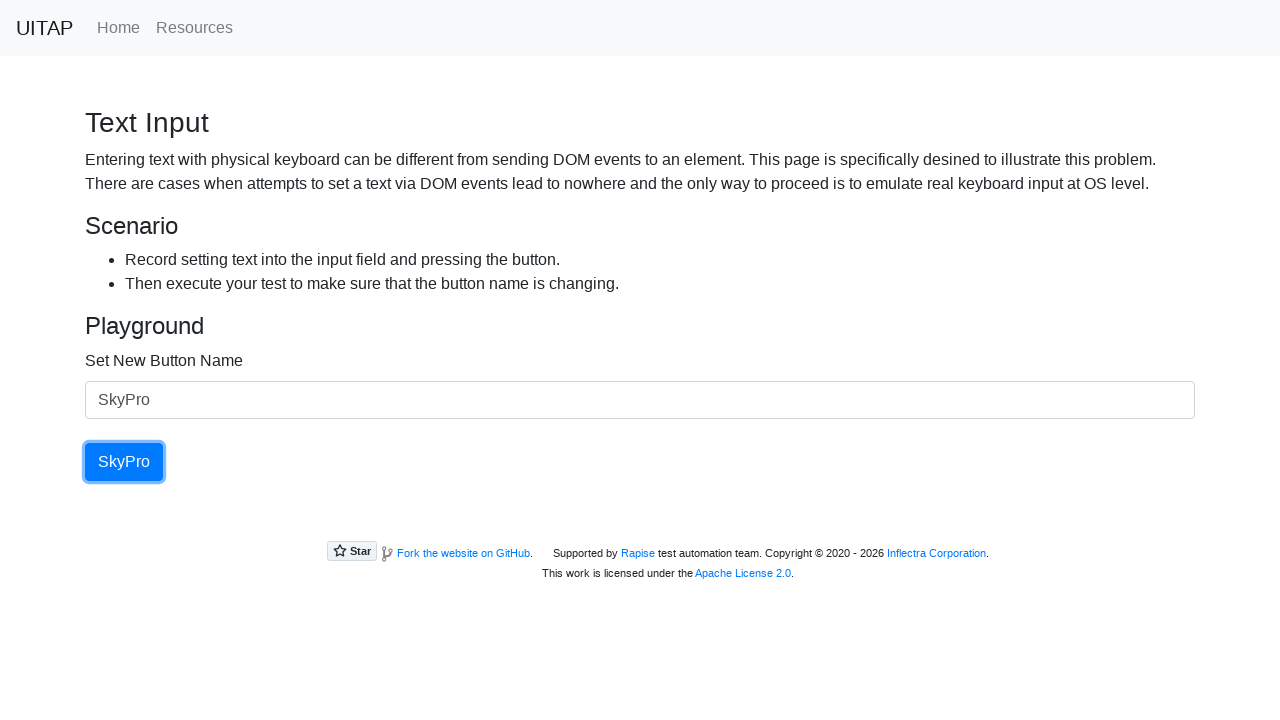

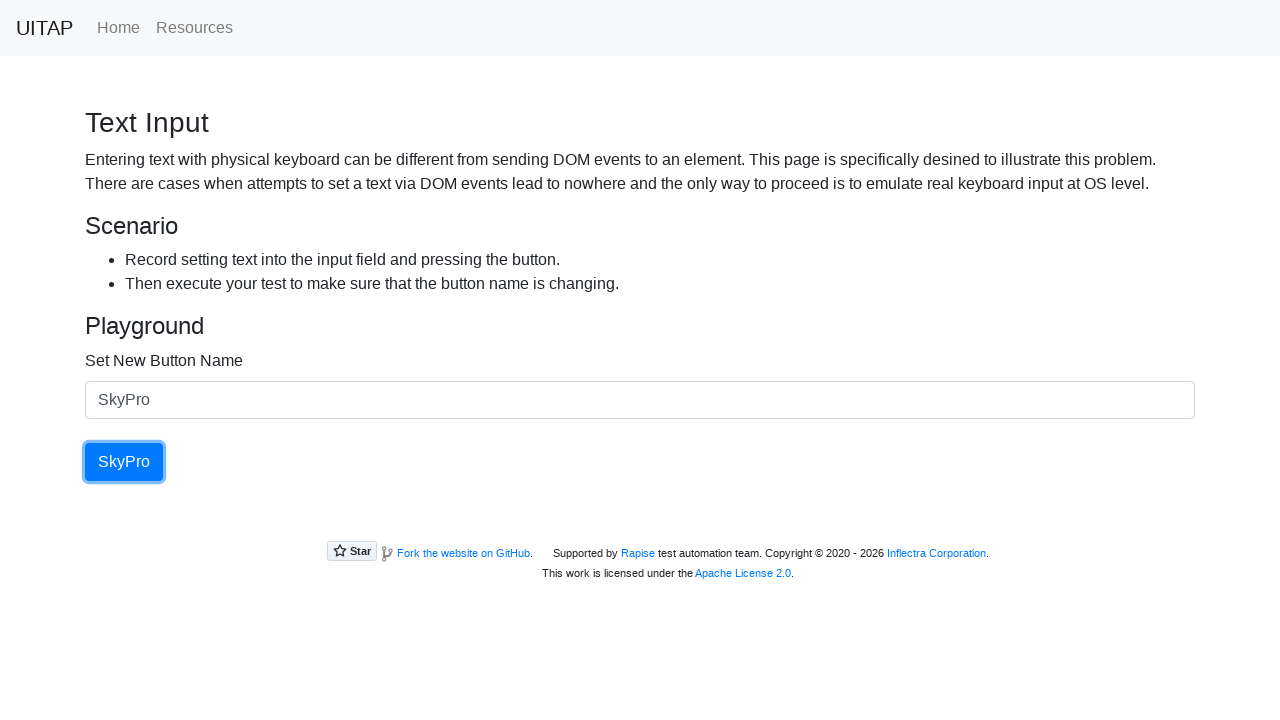